Tests button hover effects by moving the mouse over each button to trigger hover states

Starting URL: https://demoqa.com/buttons

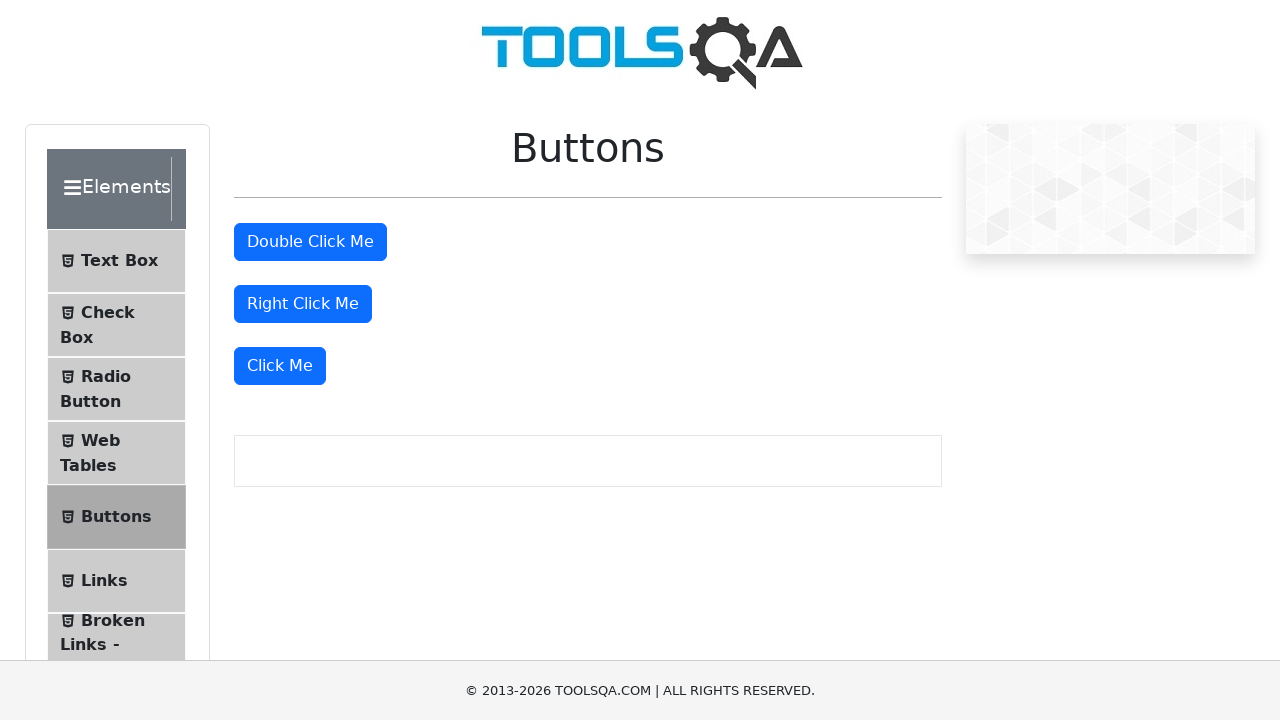

Hovered over double click button to trigger hover effect at (310, 242) on #doubleClickBtn
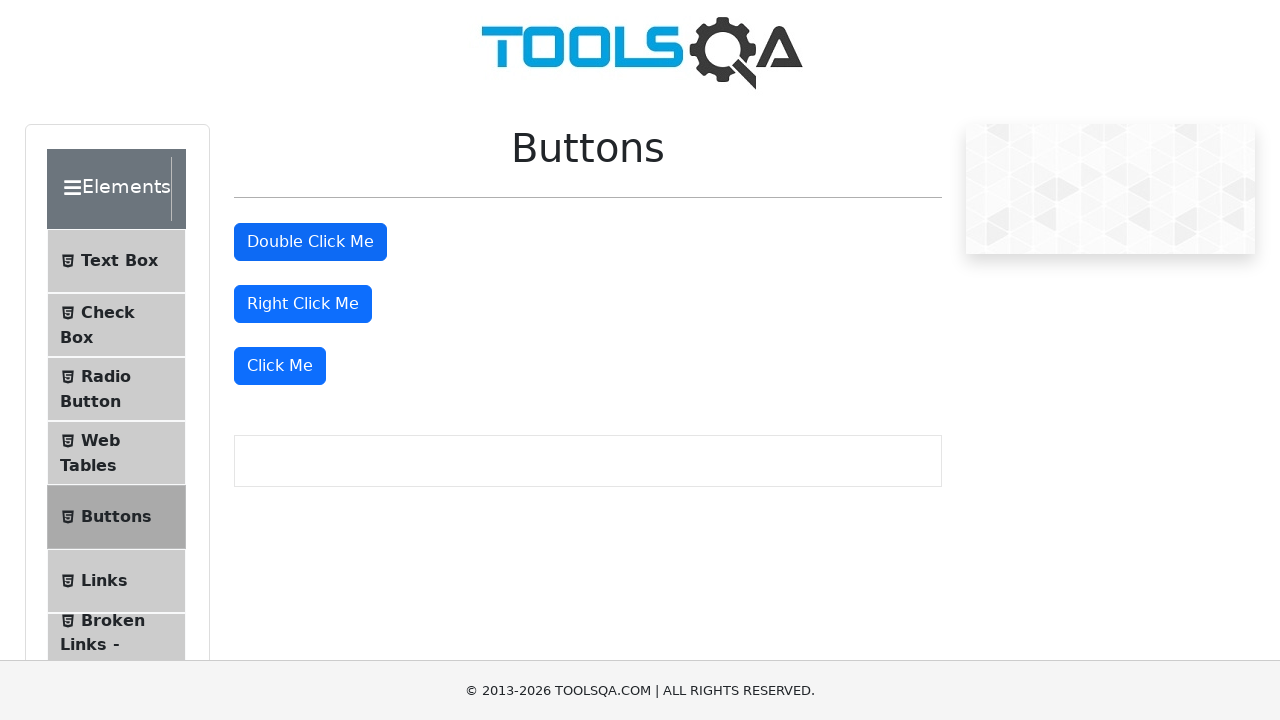

Hovered over right click button to trigger hover effect at (303, 304) on #rightClickBtn
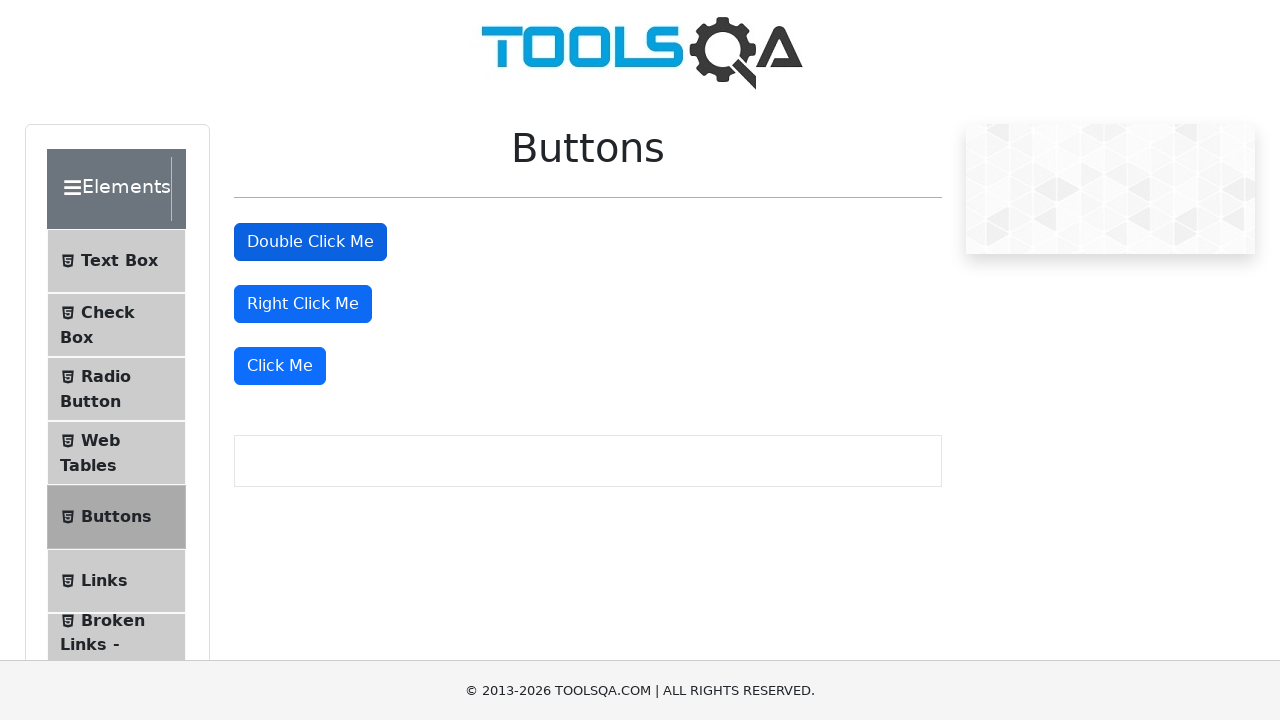

Hovered over dynamic click button to trigger hover effect at (310, 242) on button:has-text('Click Me')
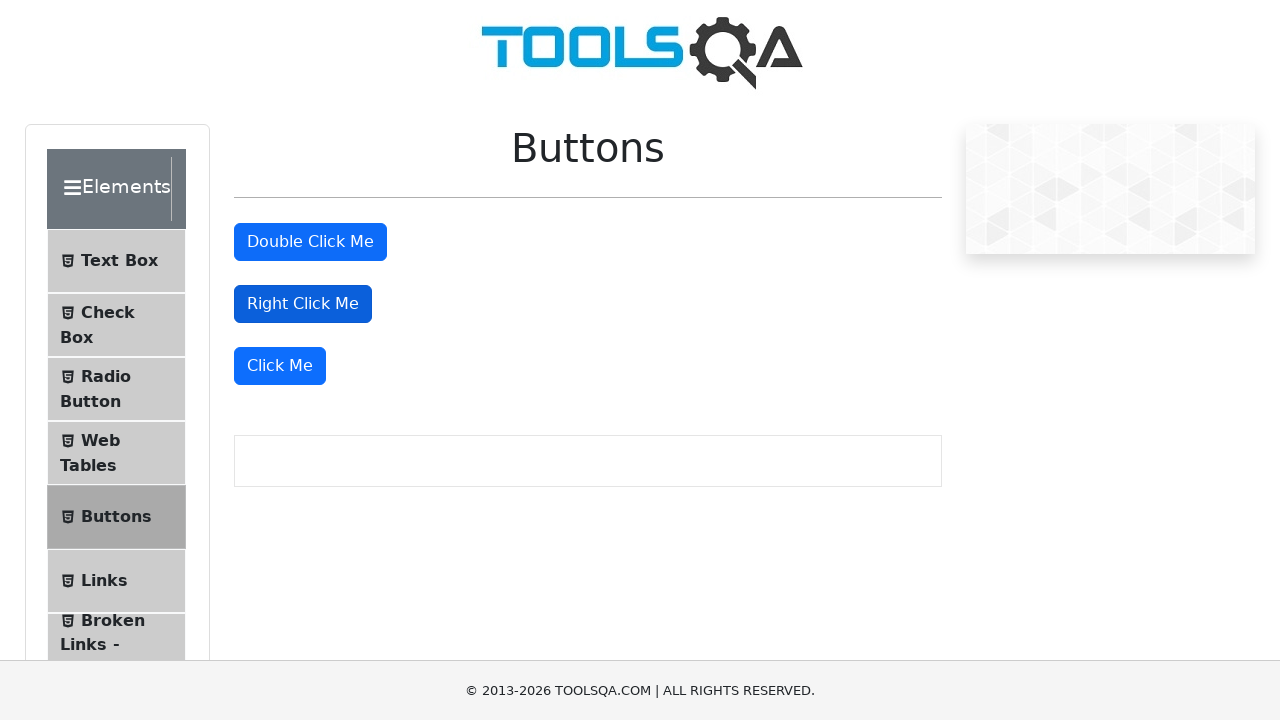

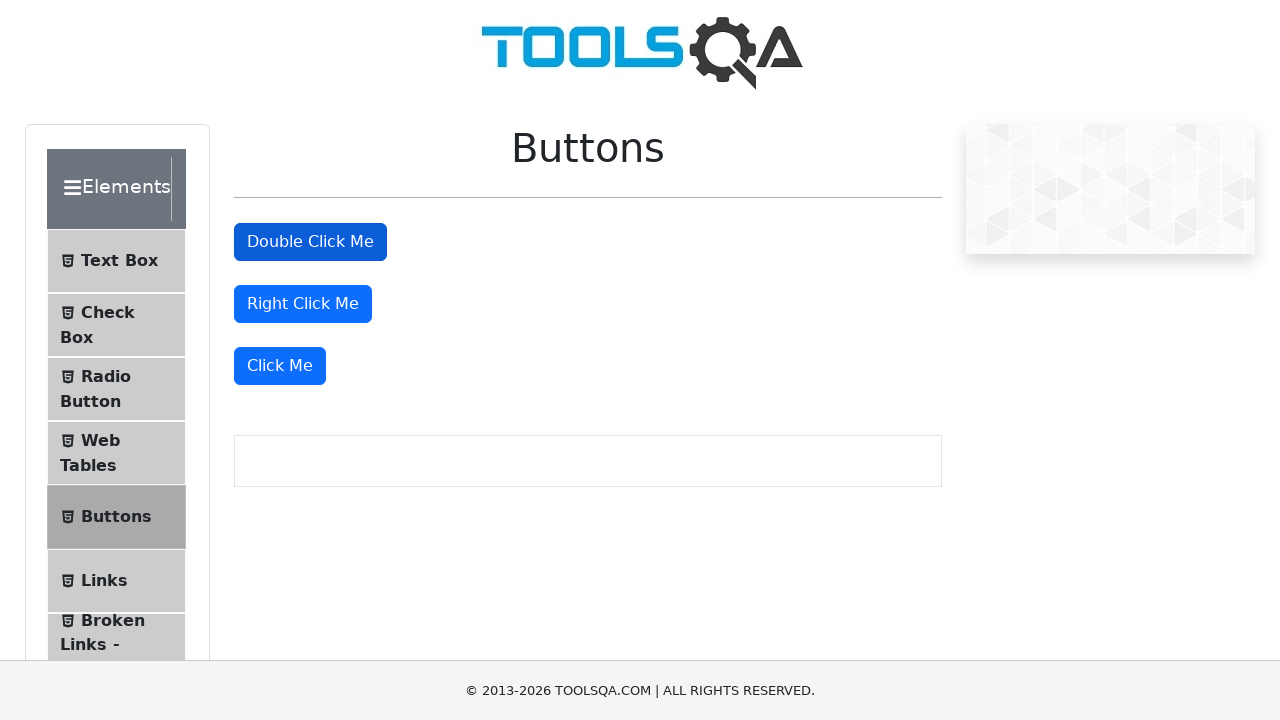